Navigates to the TVS Motor company website and verifies the page loads successfully.

Starting URL: https://www.tvsmotor.com/

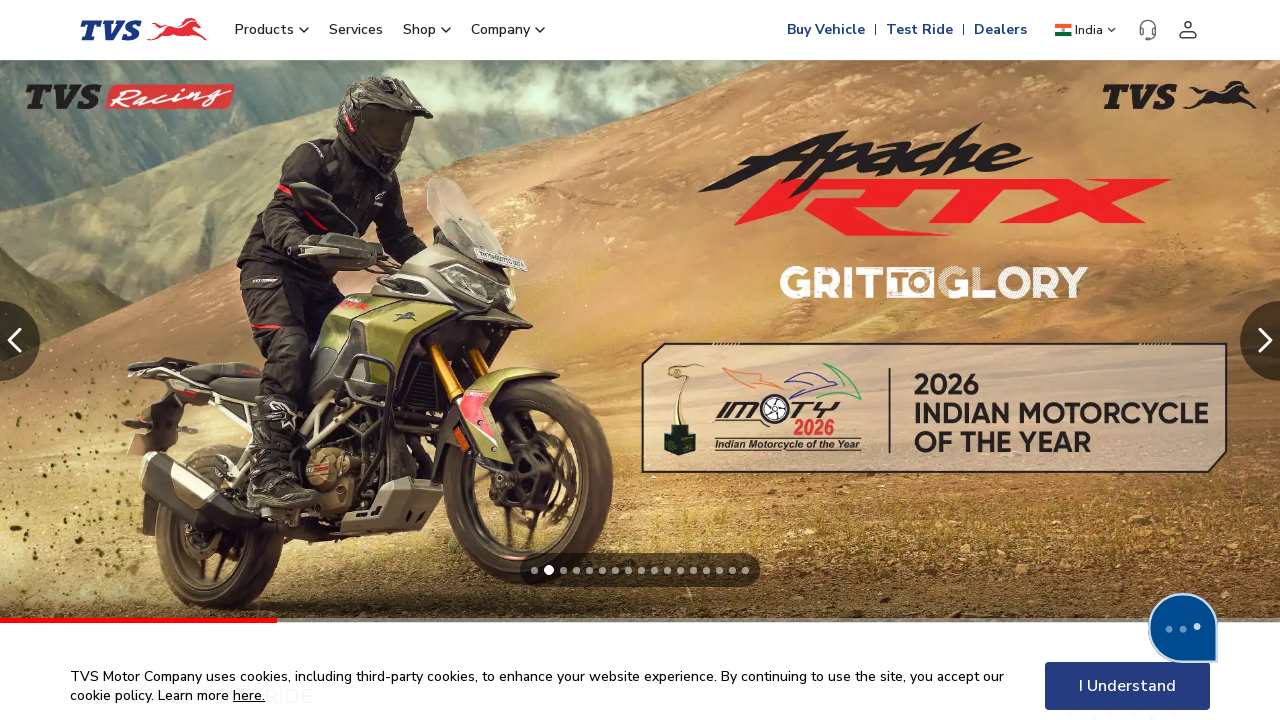

TVS Motor website page loaded (domcontentloaded)
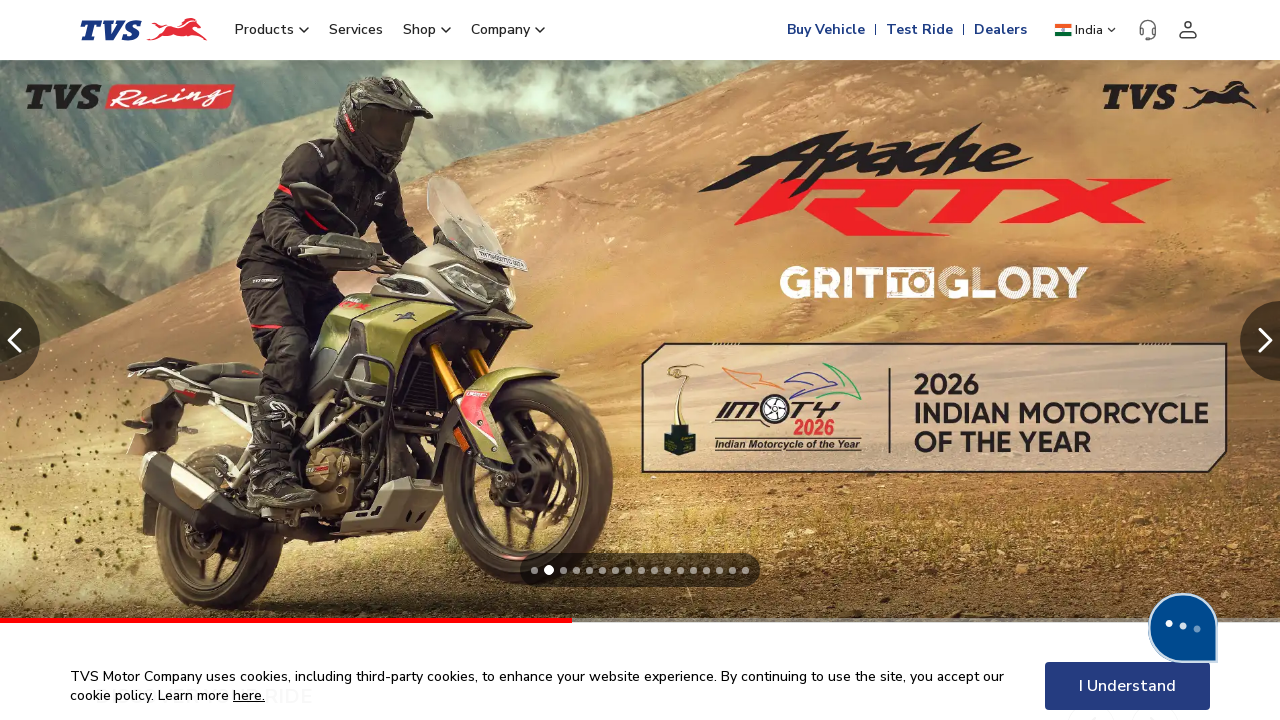

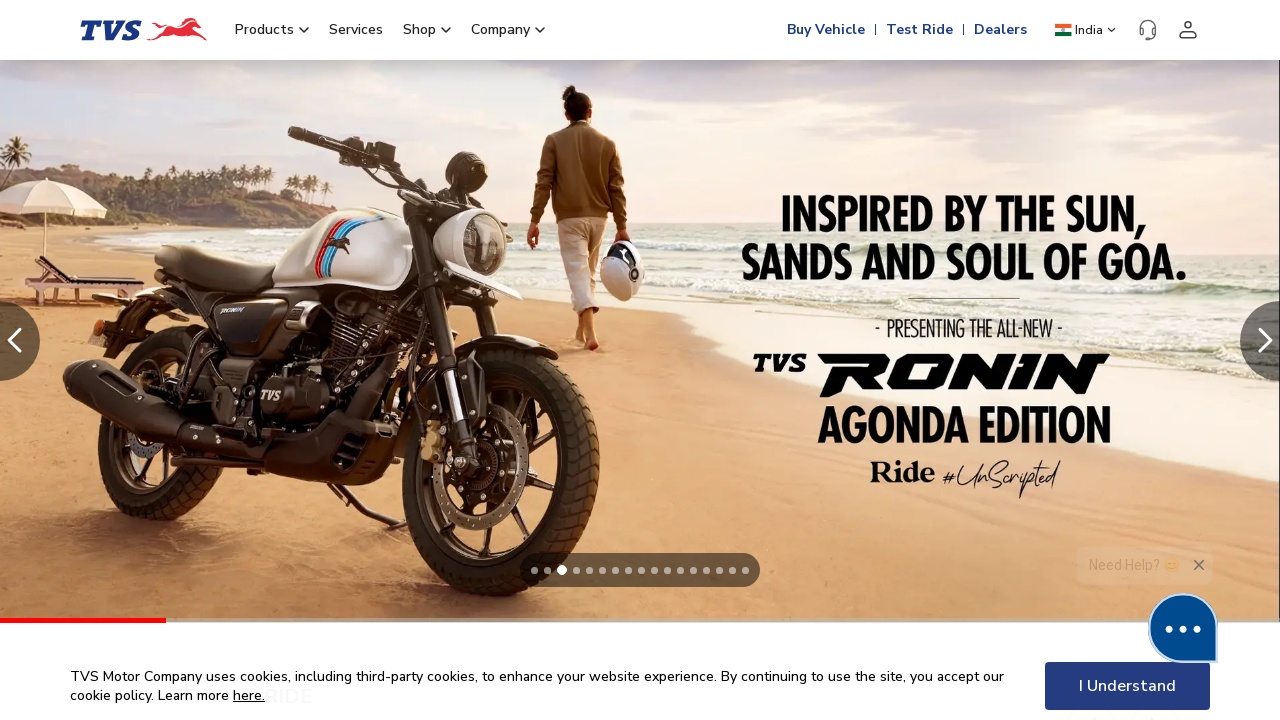